Tests Vue.js dropdown selection by selecting different options sequentially

Starting URL: https://mikerodham.github.io/vue-dropdowns/

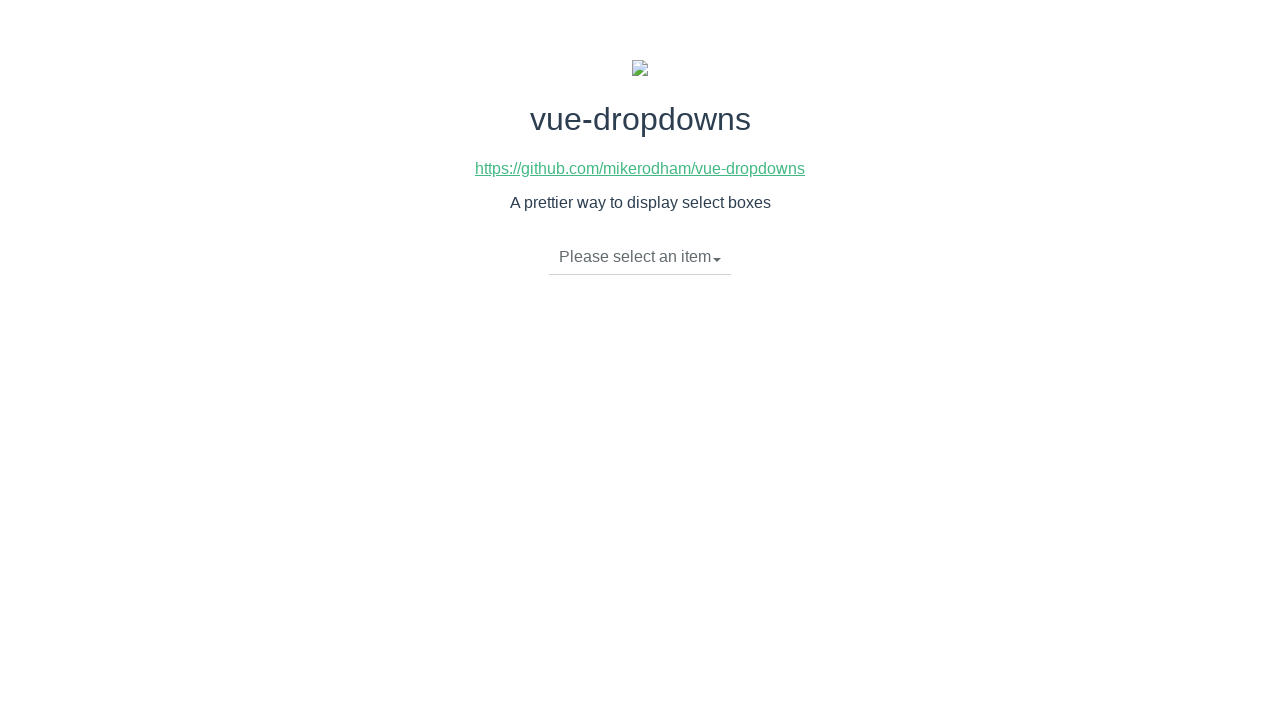

Clicked dropdown toggle to open menu at (640, 257) on li.dropdown-toggle
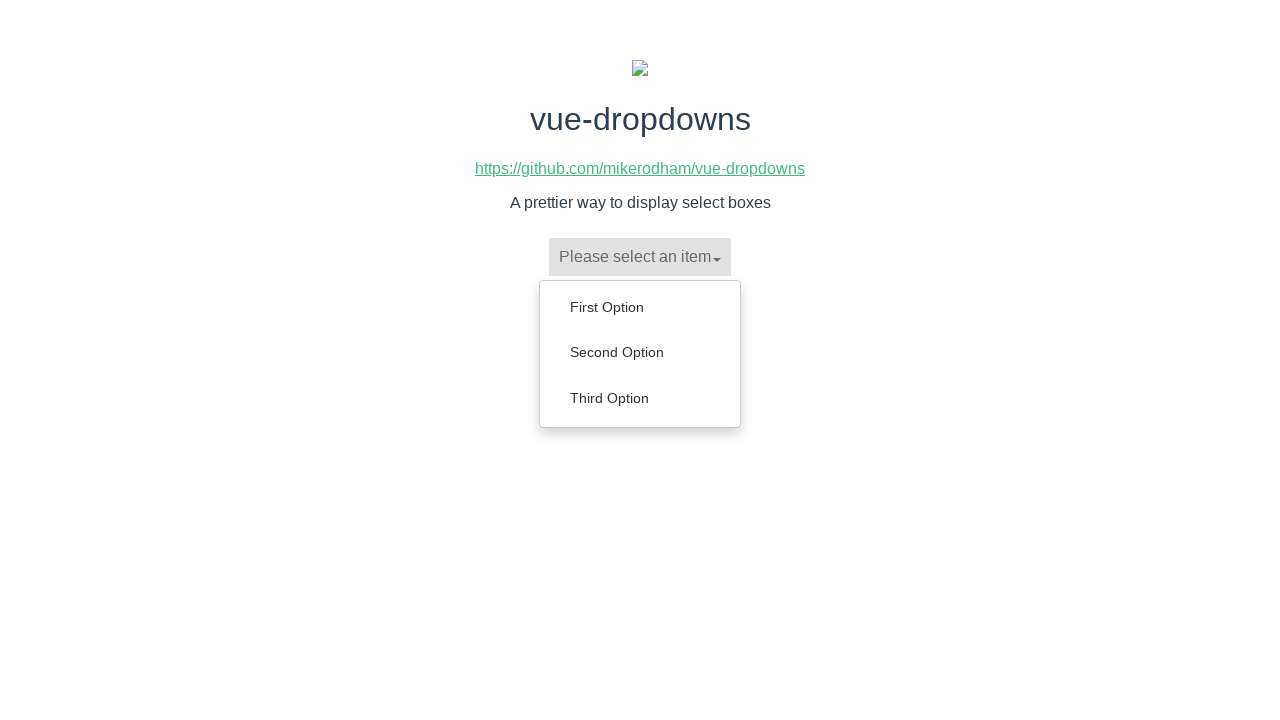

Dropdown menu became visible
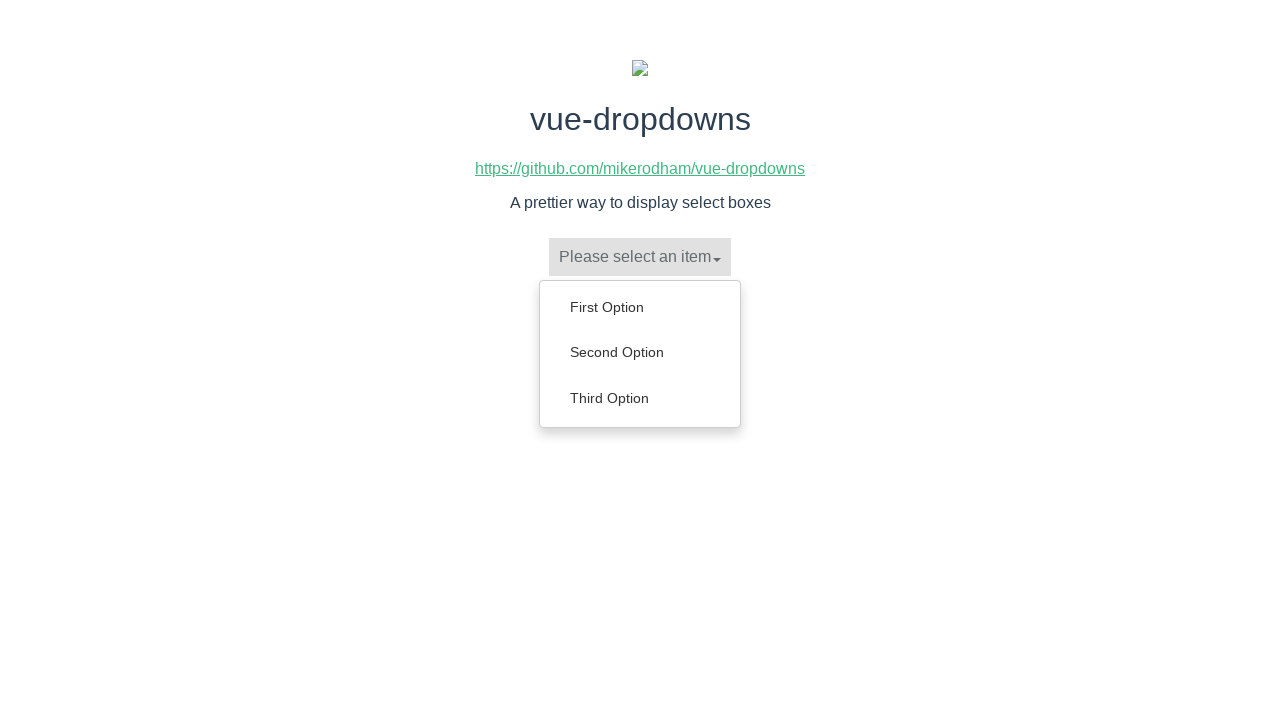

Selected 'Second Option' from dropdown at (640, 352) on ul.dropdown-menu>li>a:has-text('Second Option')
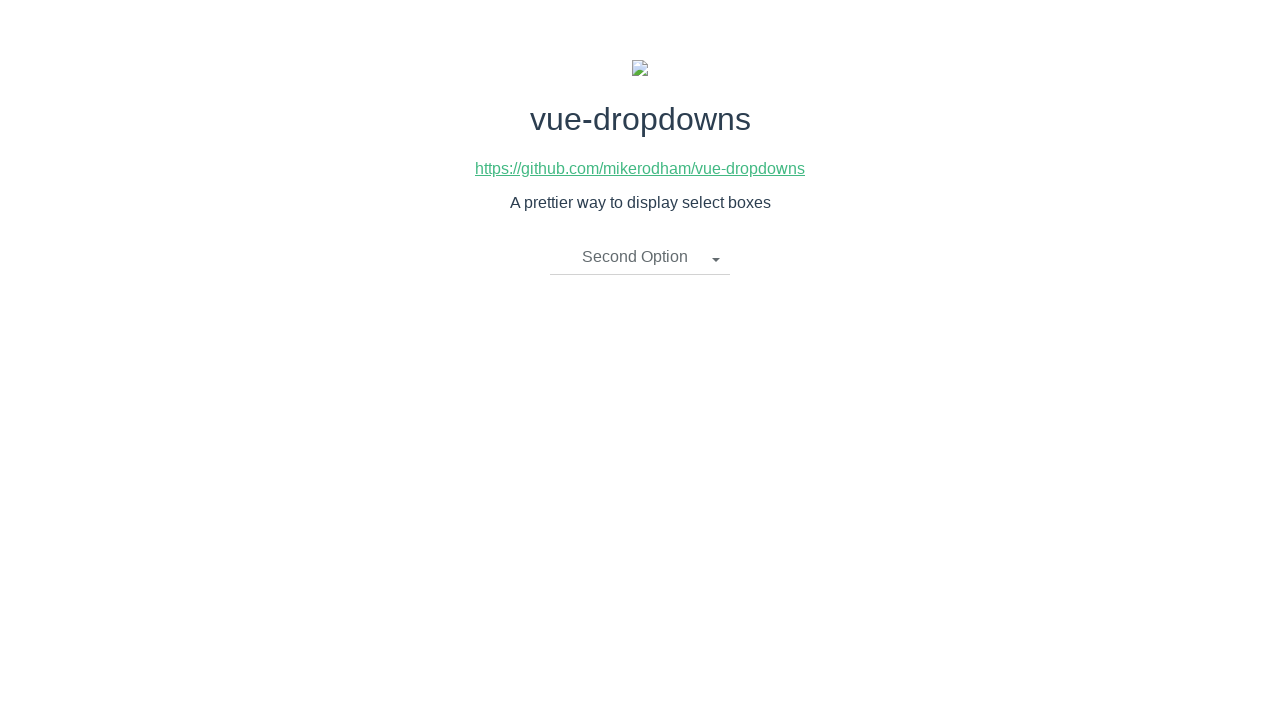

Clicked dropdown toggle to open menu at (640, 257) on li.dropdown-toggle
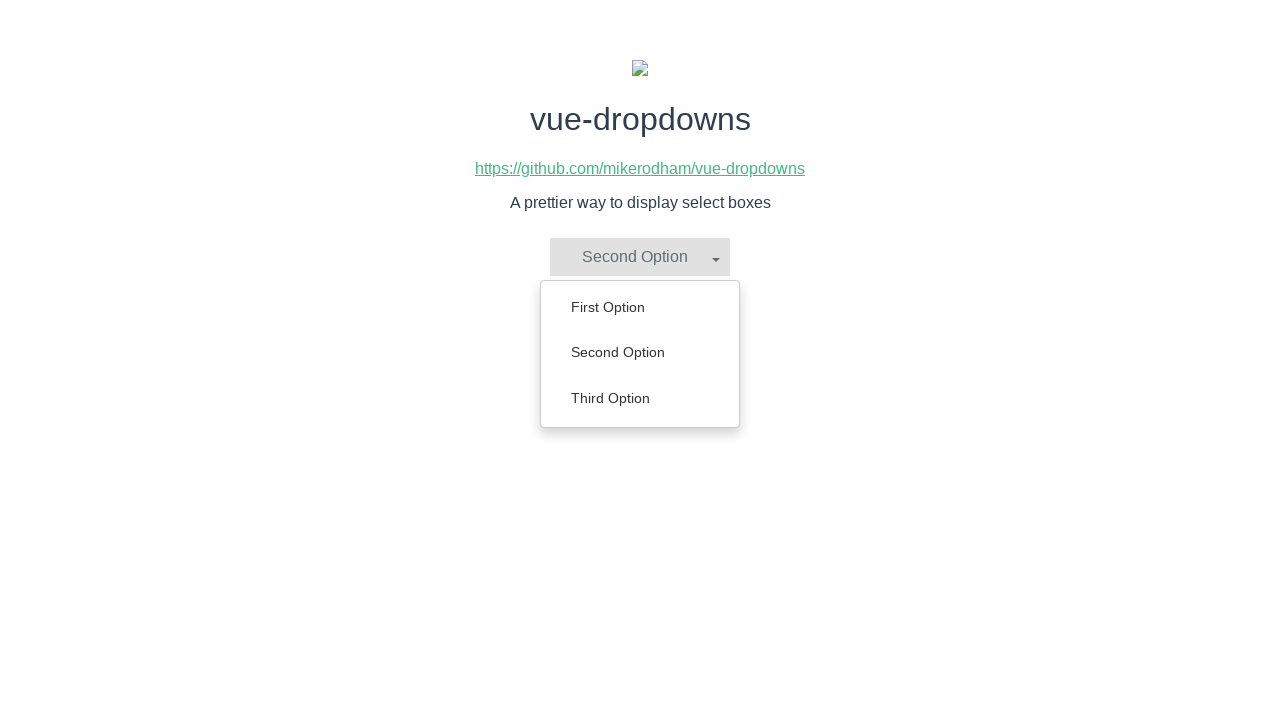

Dropdown menu became visible
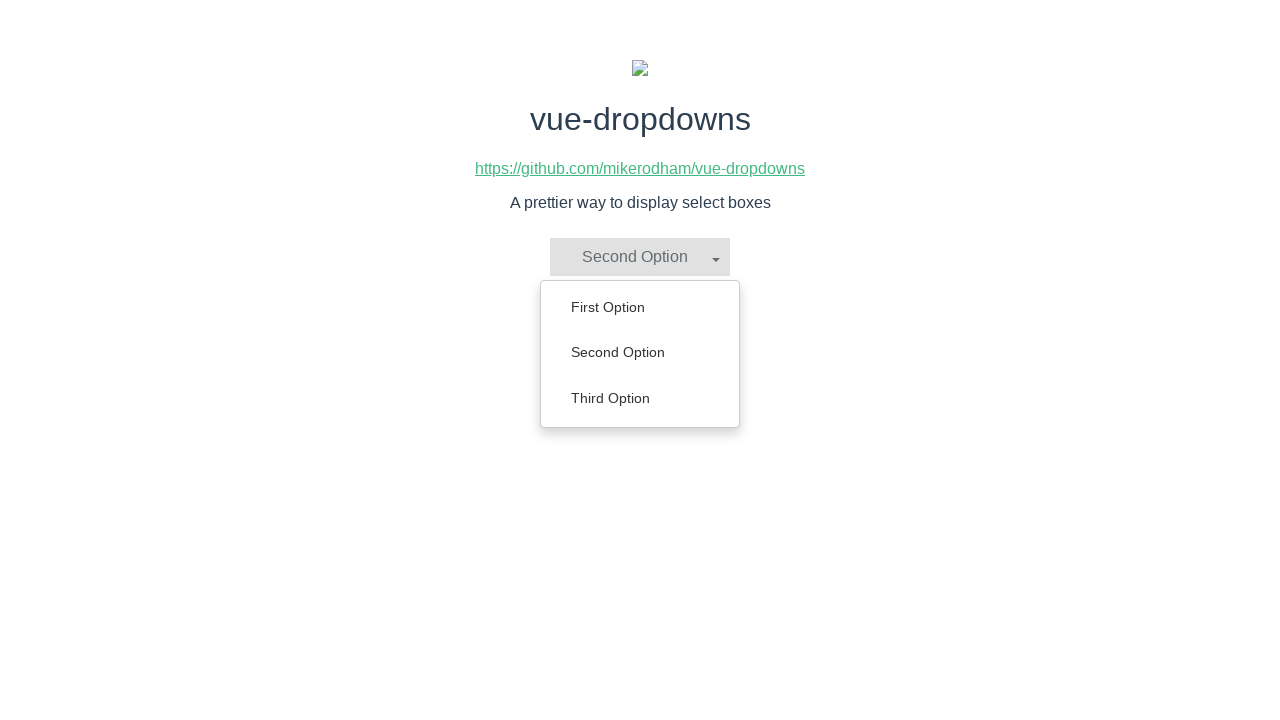

Selected 'Third Option' from dropdown at (640, 398) on ul.dropdown-menu>li>a:has-text('Third Option')
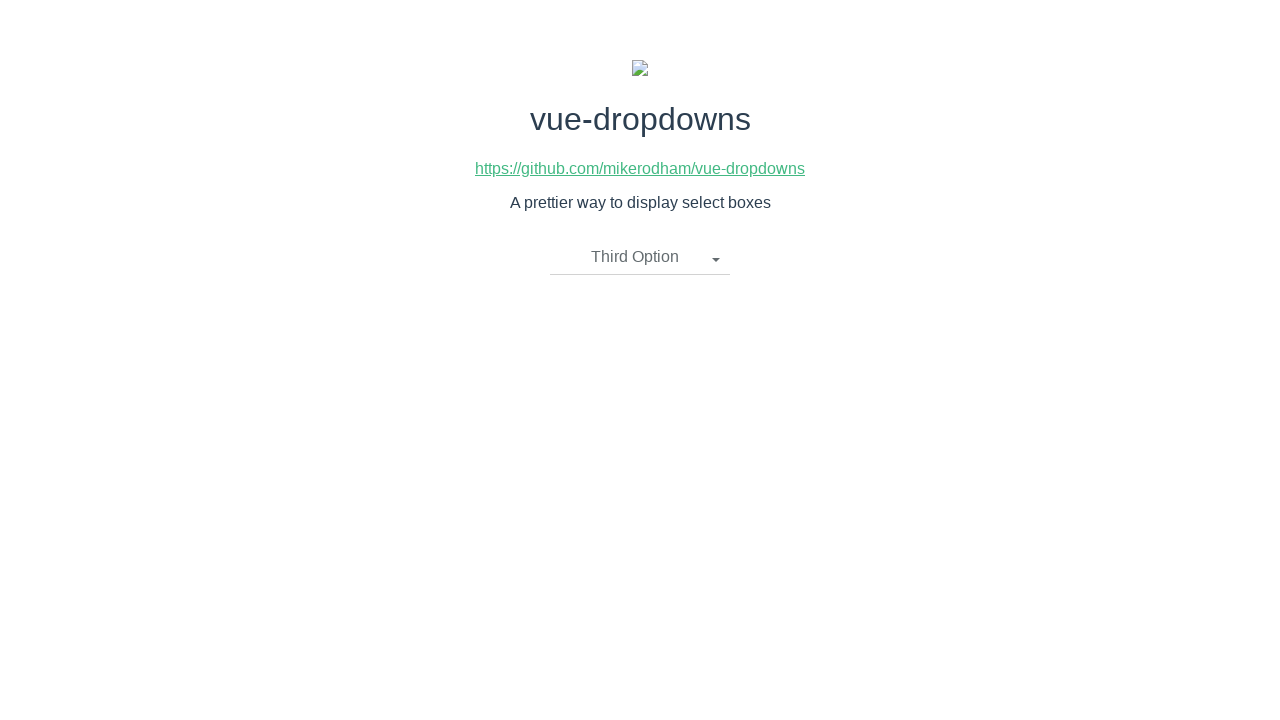

Clicked dropdown toggle to open menu at (640, 257) on li.dropdown-toggle
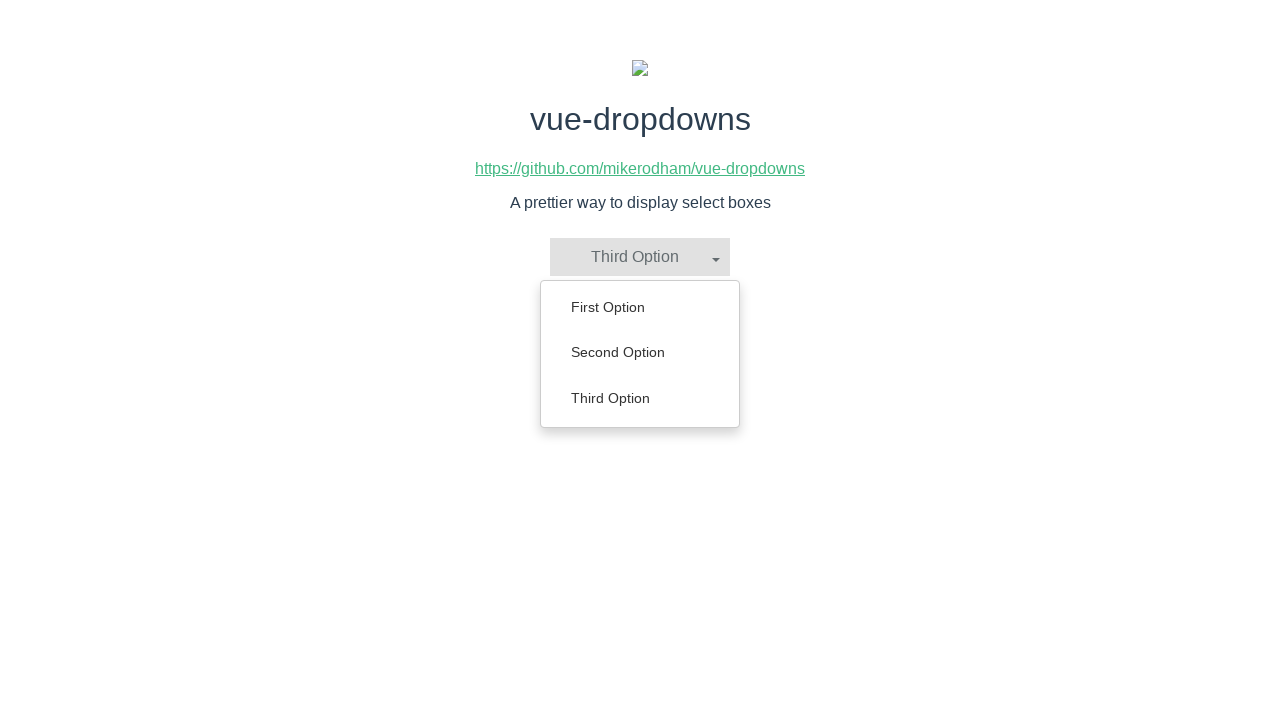

Dropdown menu became visible
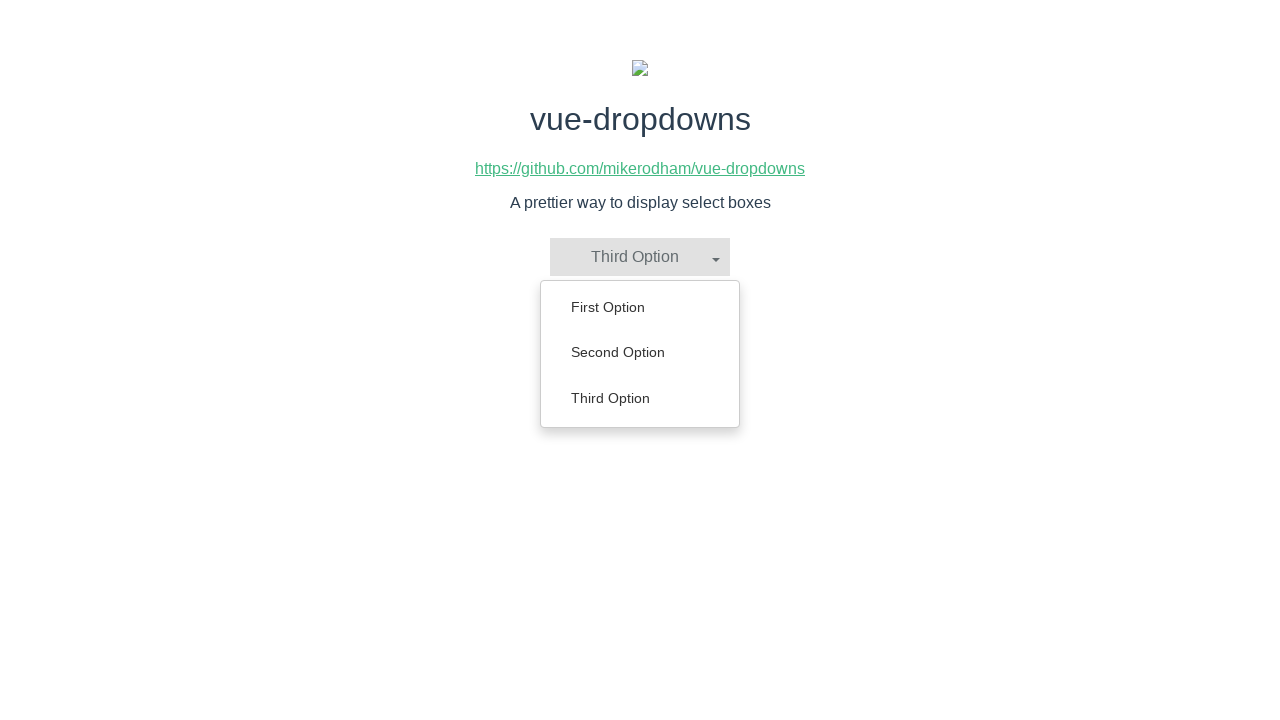

Selected 'First Option' from dropdown at (640, 307) on ul.dropdown-menu>li>a:has-text('First Option')
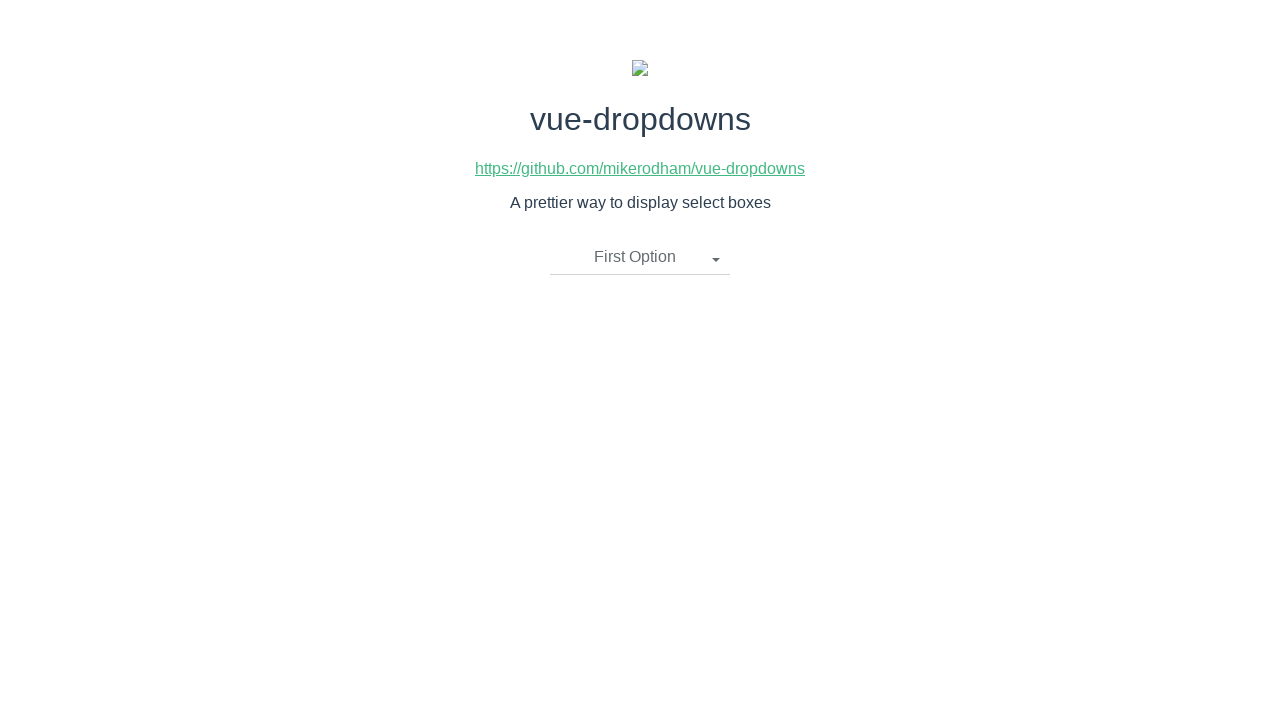

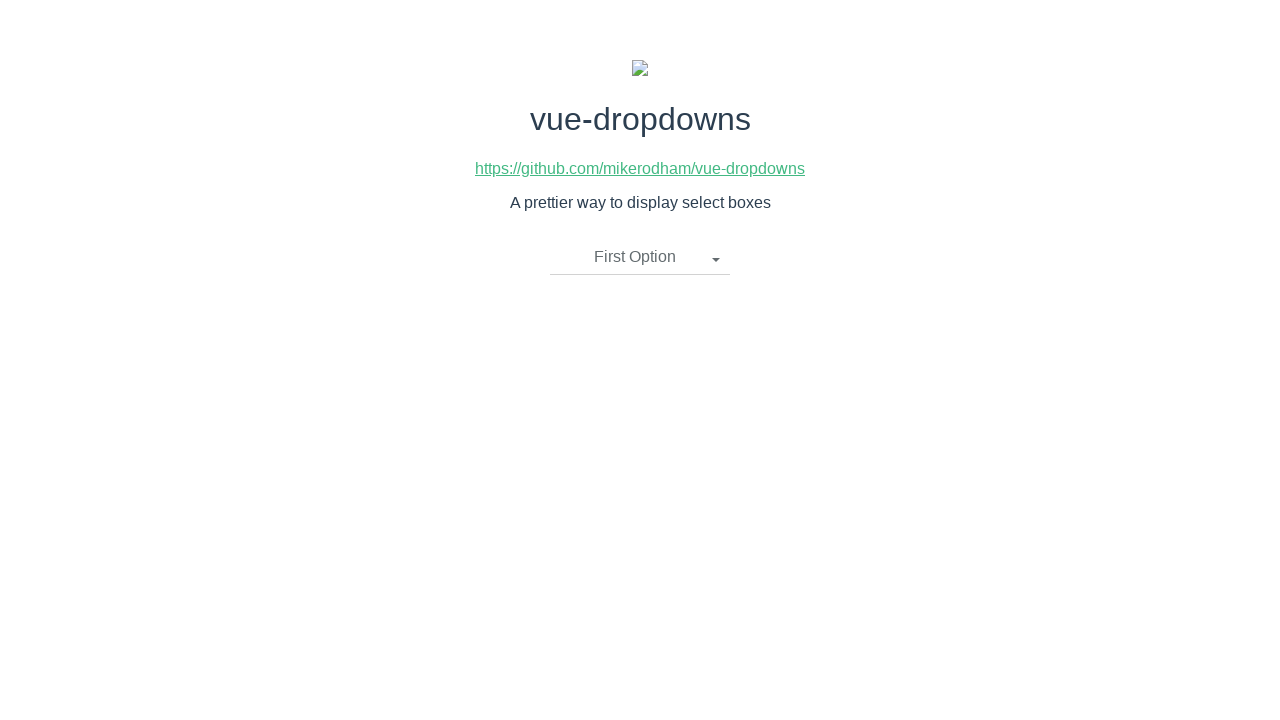